Tests auto-suggest dropdown functionality by typing a partial search term "ind" and selecting "India" from the autocomplete suggestions that appear.

Starting URL: https://rahulshettyacademy.com/dropdownsPractise/

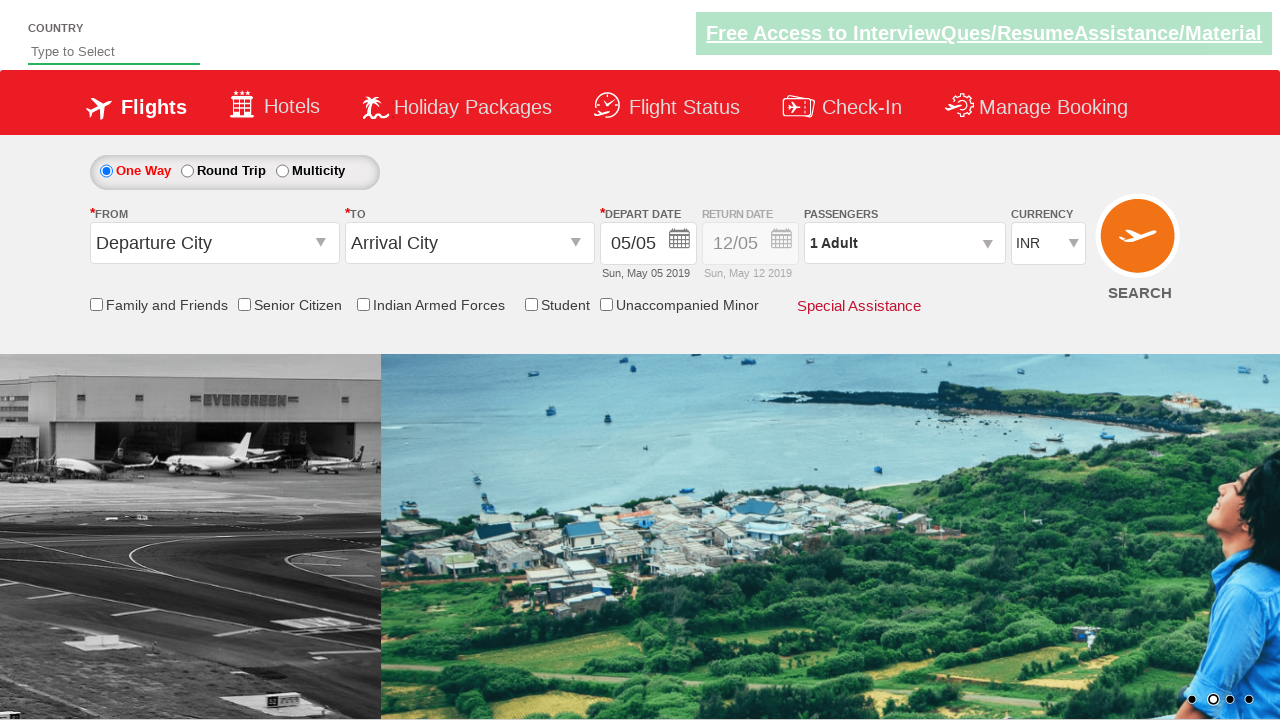

Filled autosuggest field with 'ind' to trigger autocomplete dropdown on #autosuggest
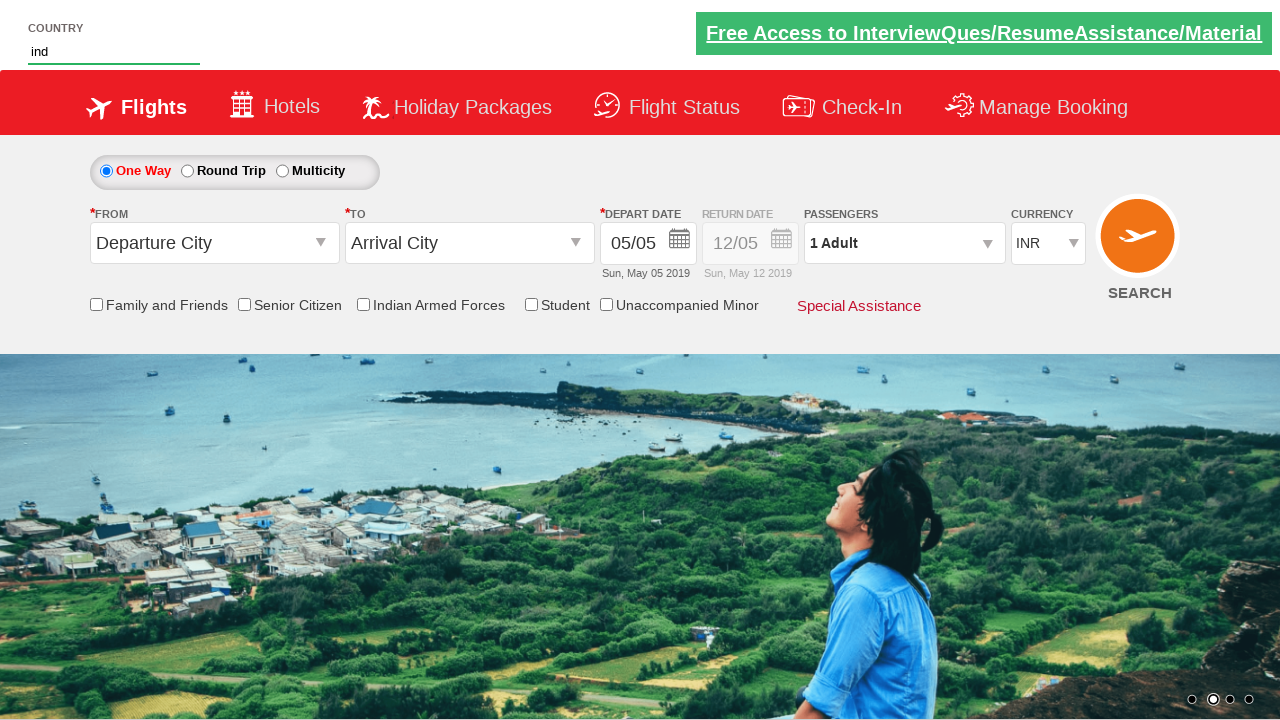

Autocomplete suggestions appeared
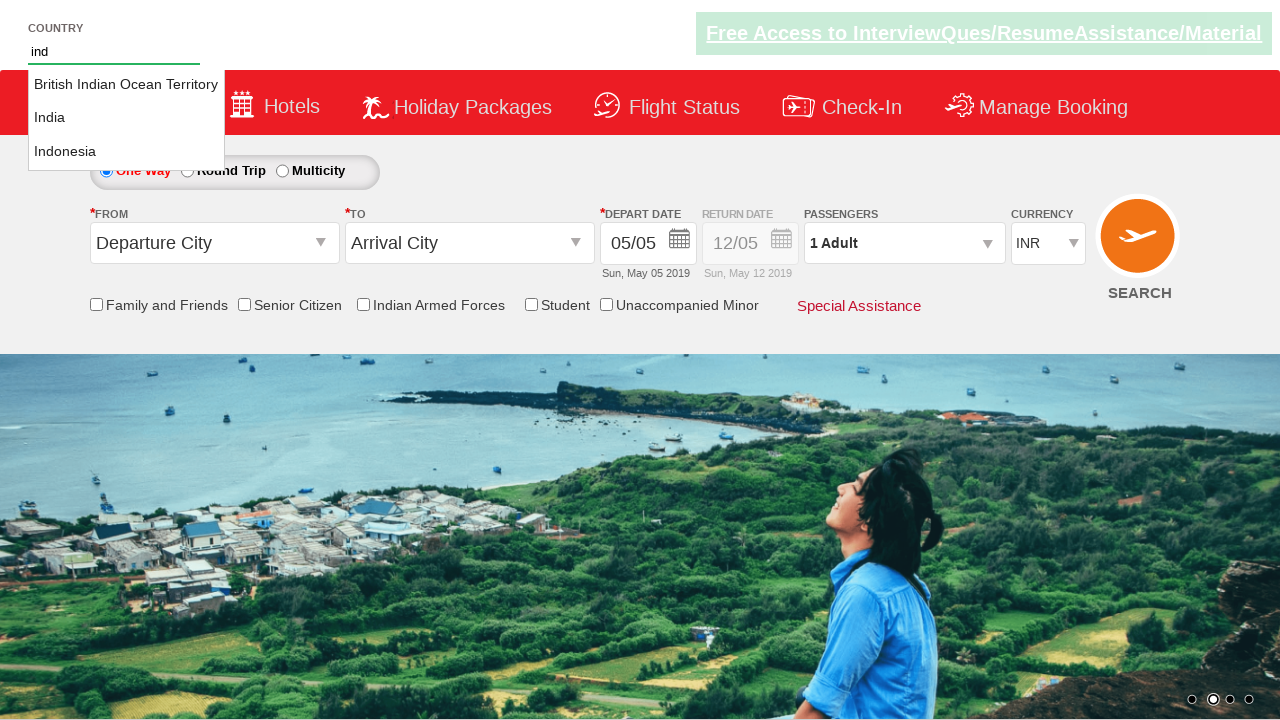

Retrieved all autocomplete suggestion options
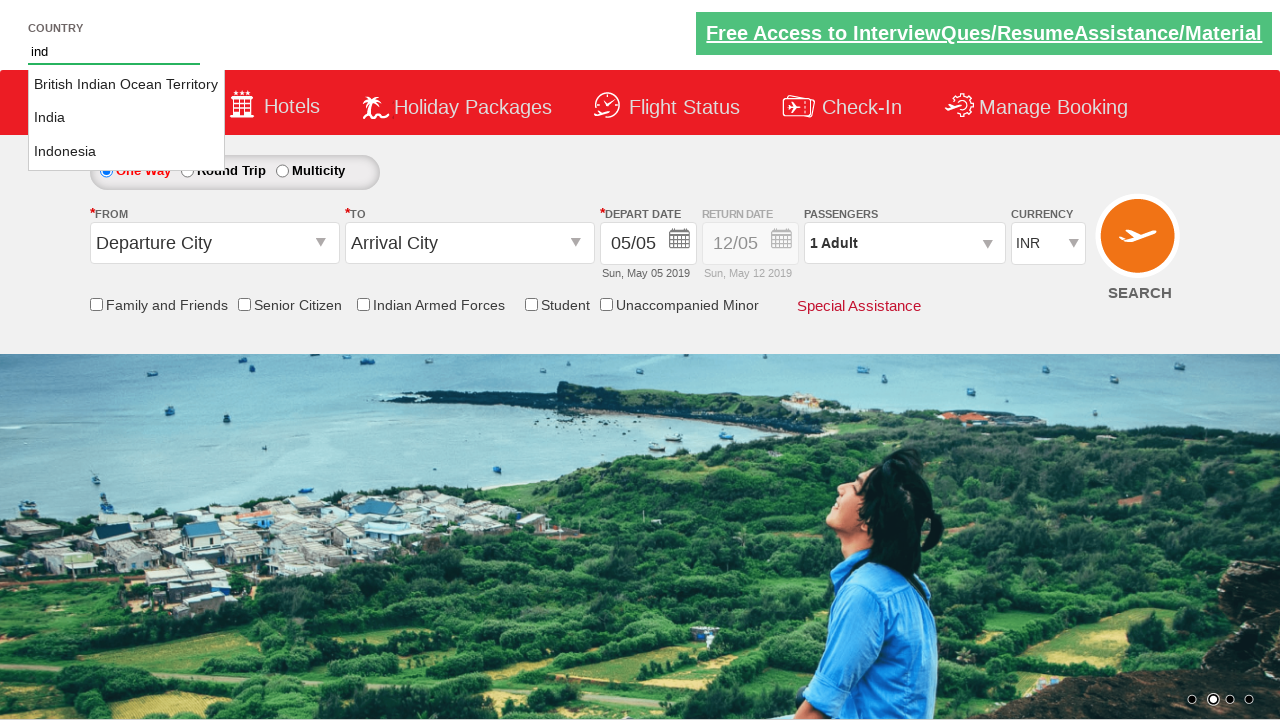

Selected 'India' from autocomplete suggestions at (126, 118) on li.ui-menu-item a >> nth=1
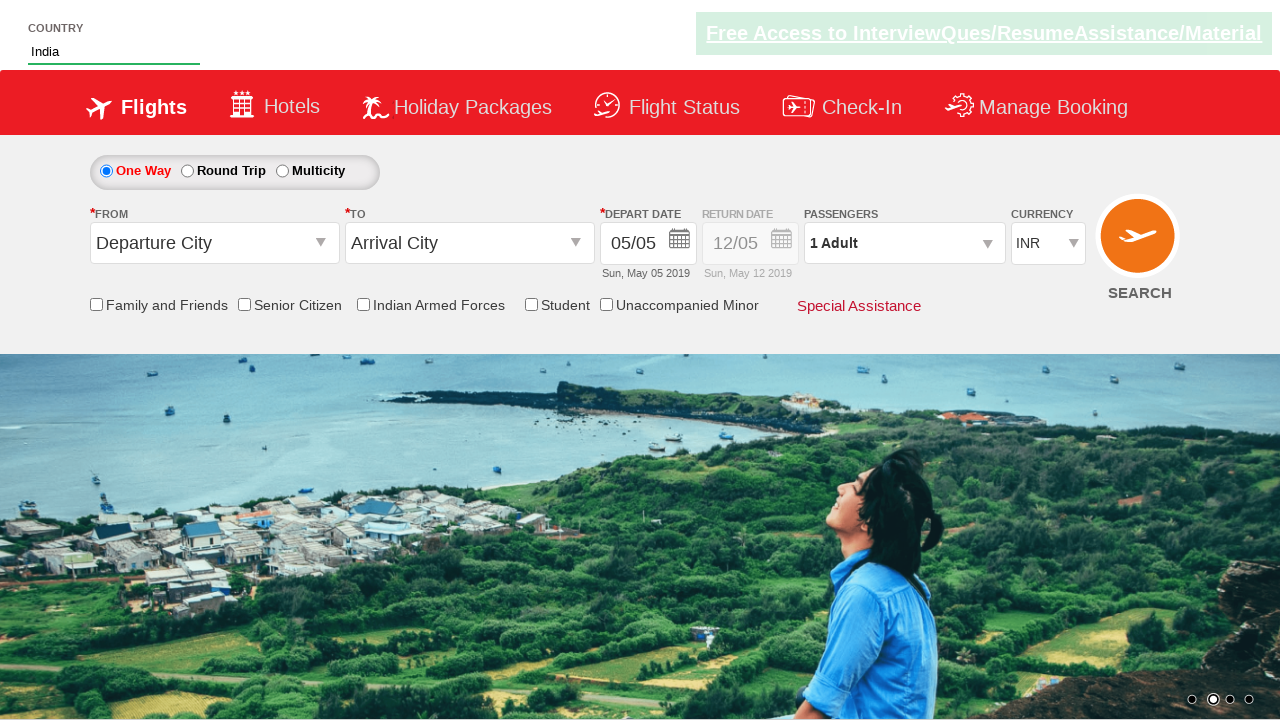

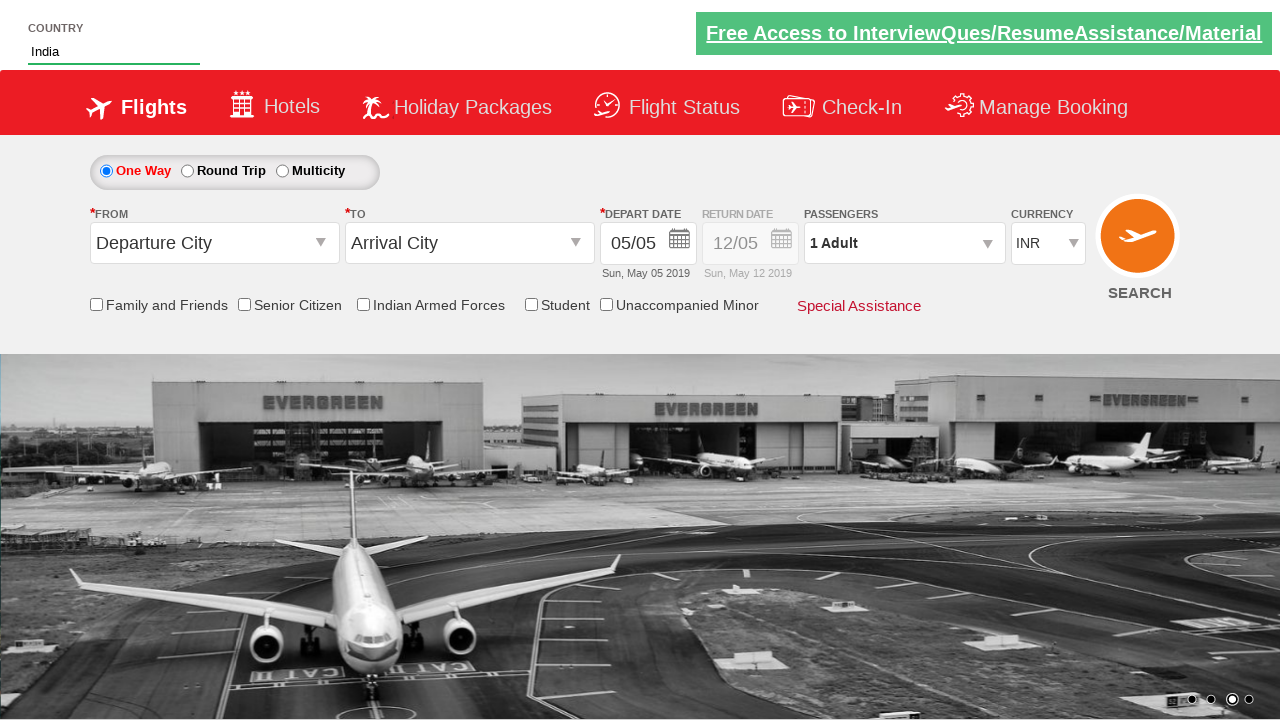